Tests iframe interaction by switching to an iframe and reading text from an element inside it

Starting URL: https://demoqa.com/frames

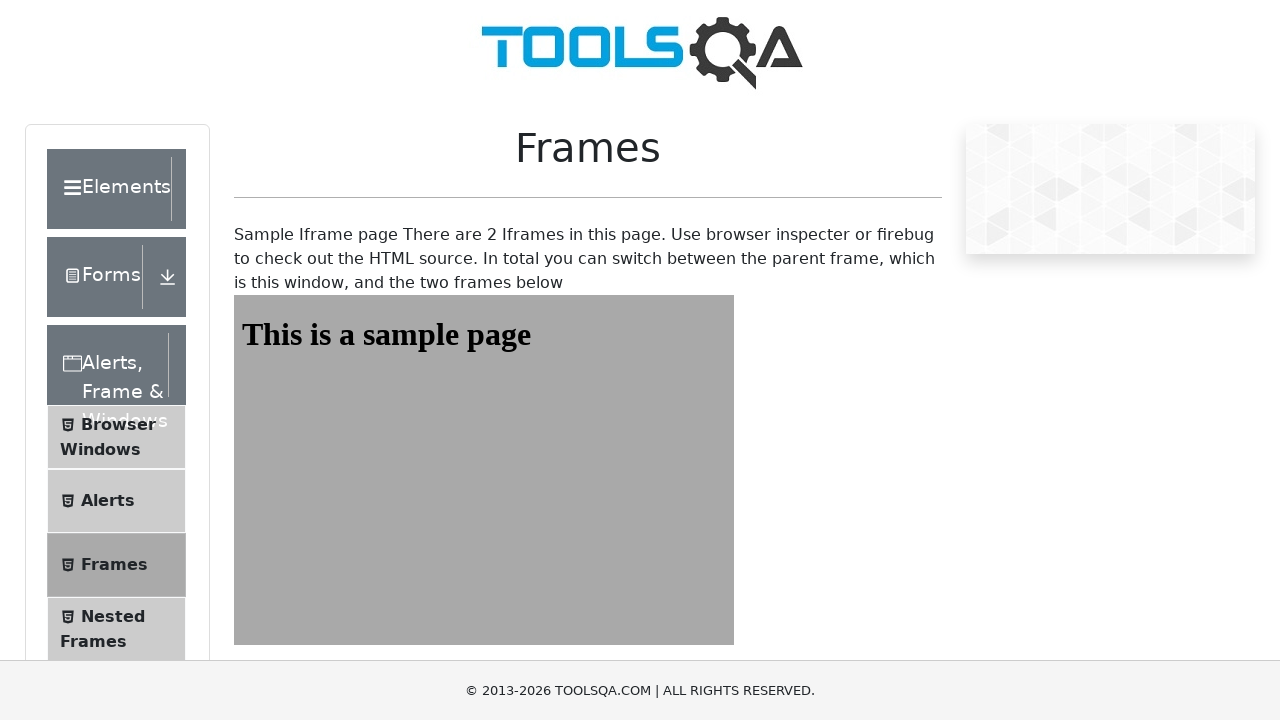

Navigated to iframe test page
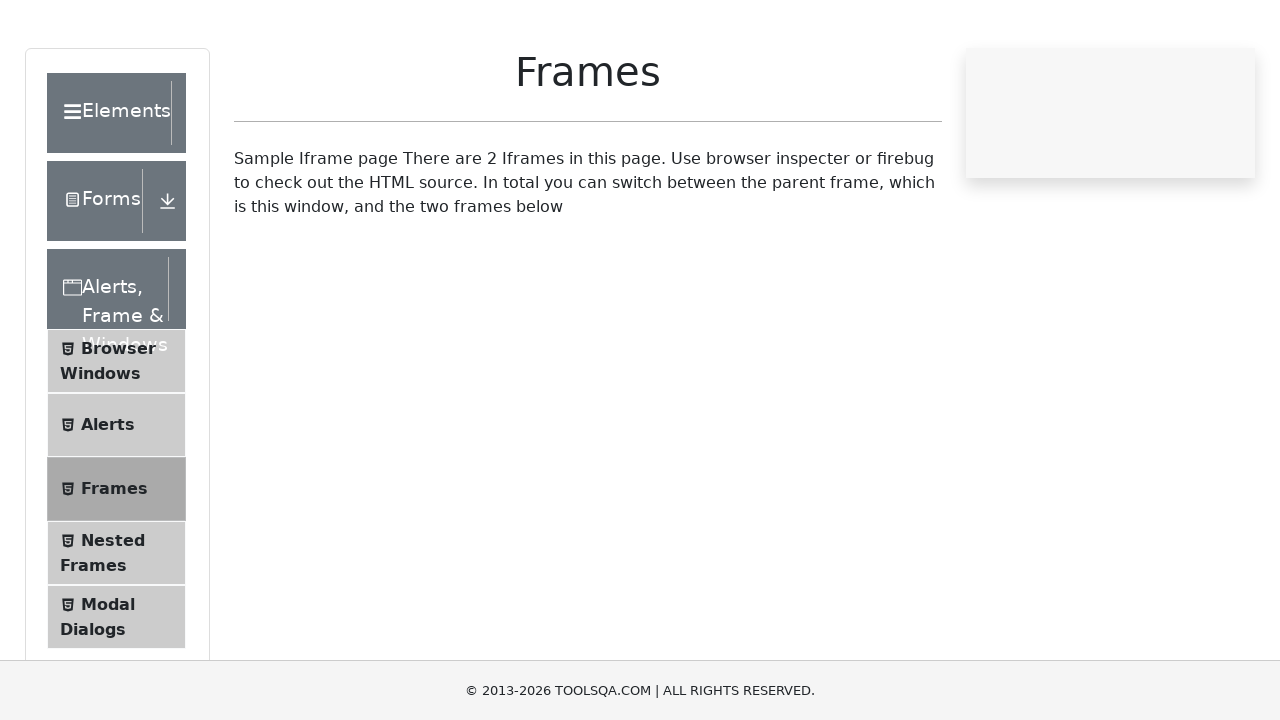

Switched to iframe 'frame1'
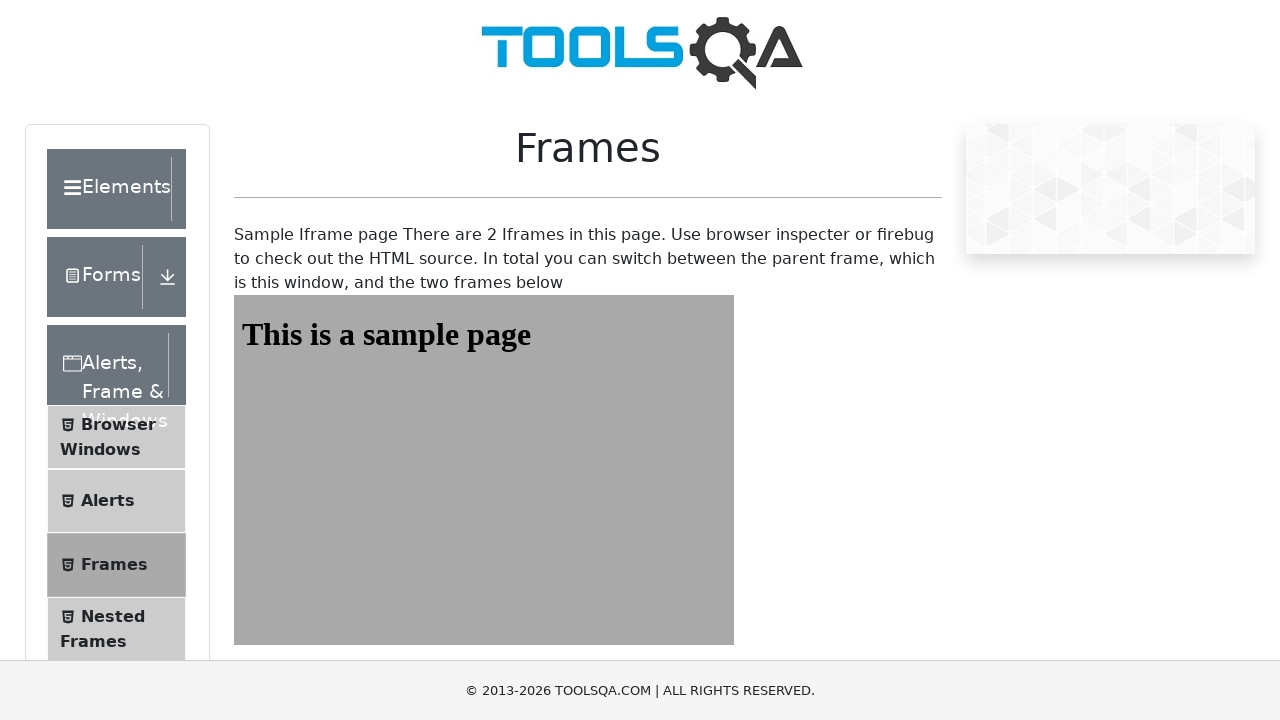

Retrieved text content from #sampleHeading element inside iframe
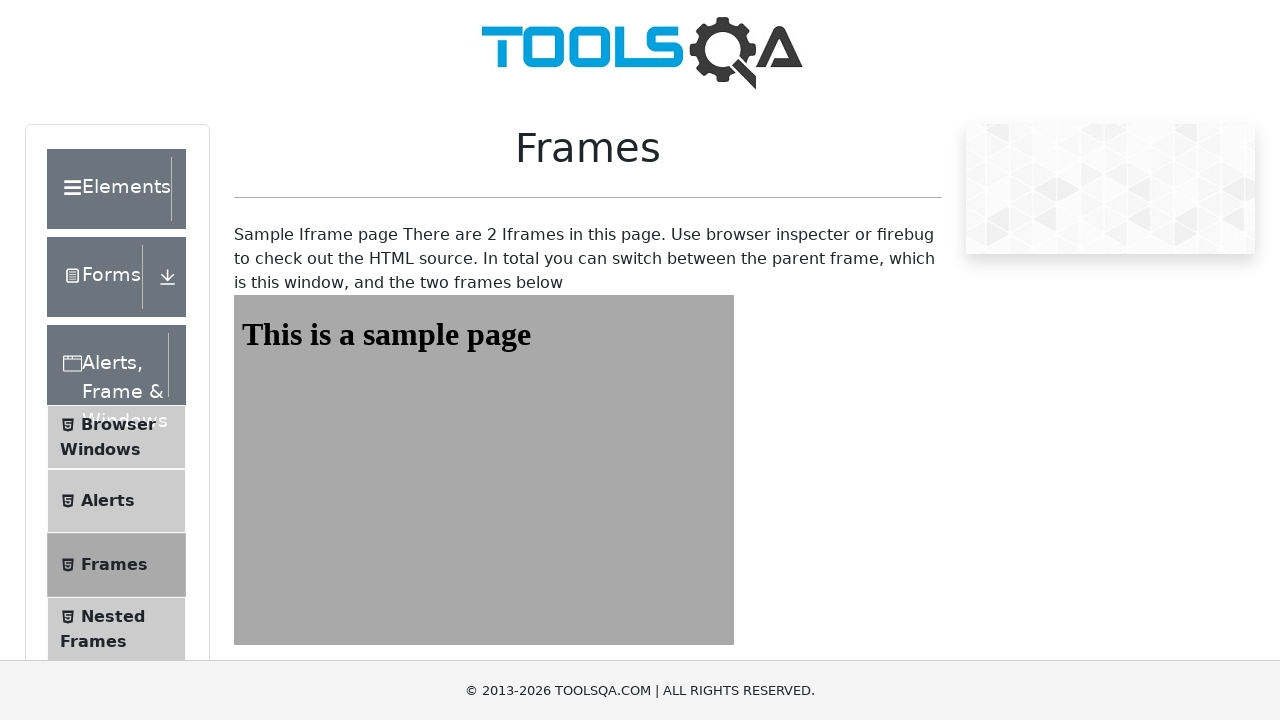

Printed heading text: This is a sample page
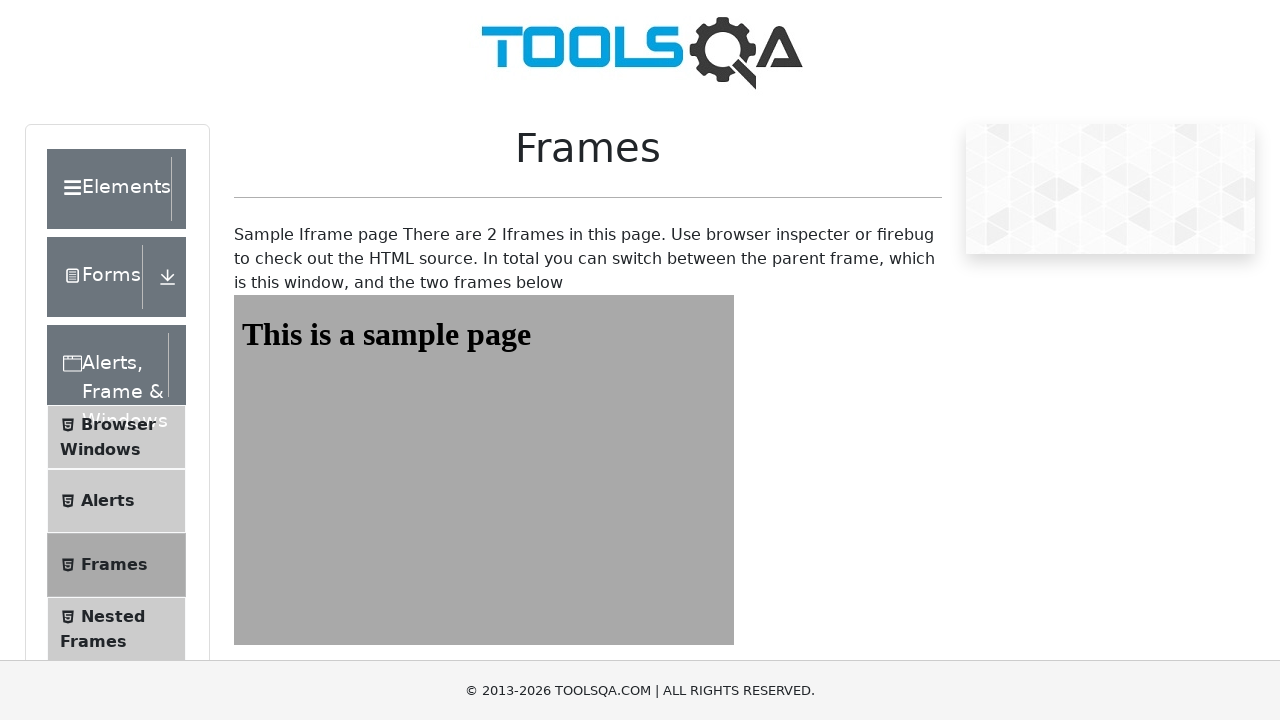

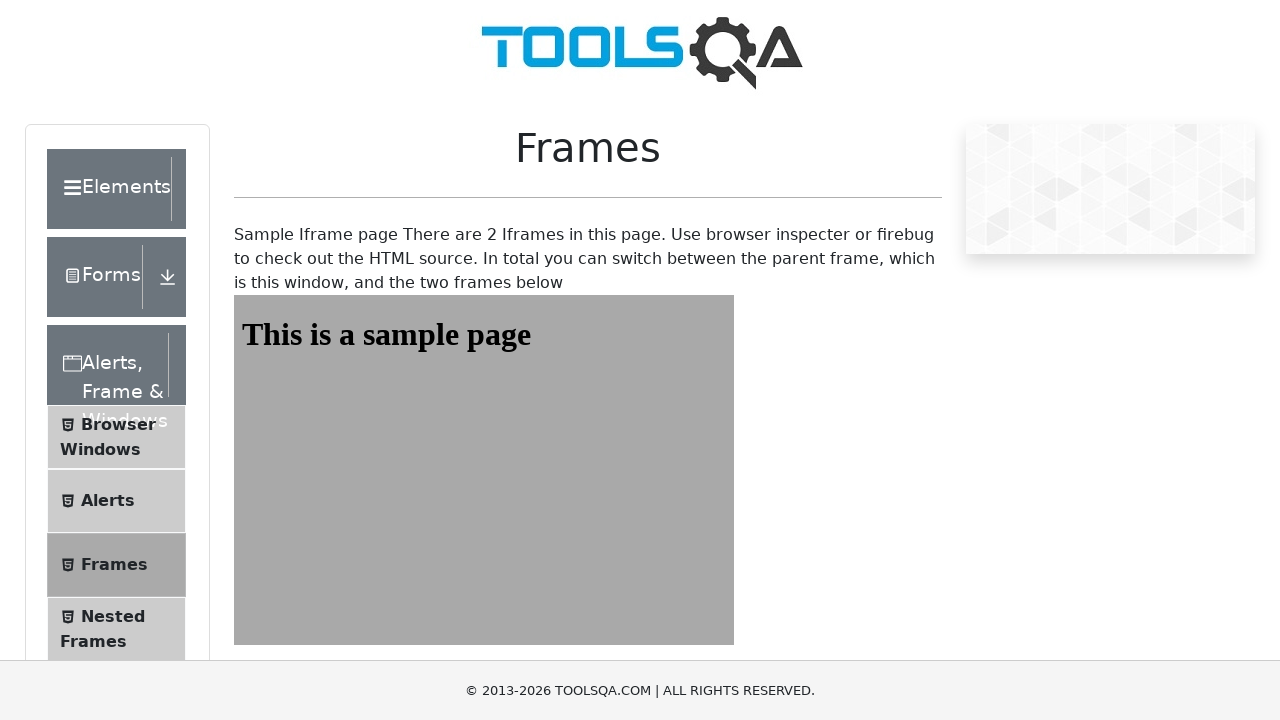